Tests editing an entry in the Web Tables by clicking edit and modifying the age field.

Starting URL: https://demoqa.com

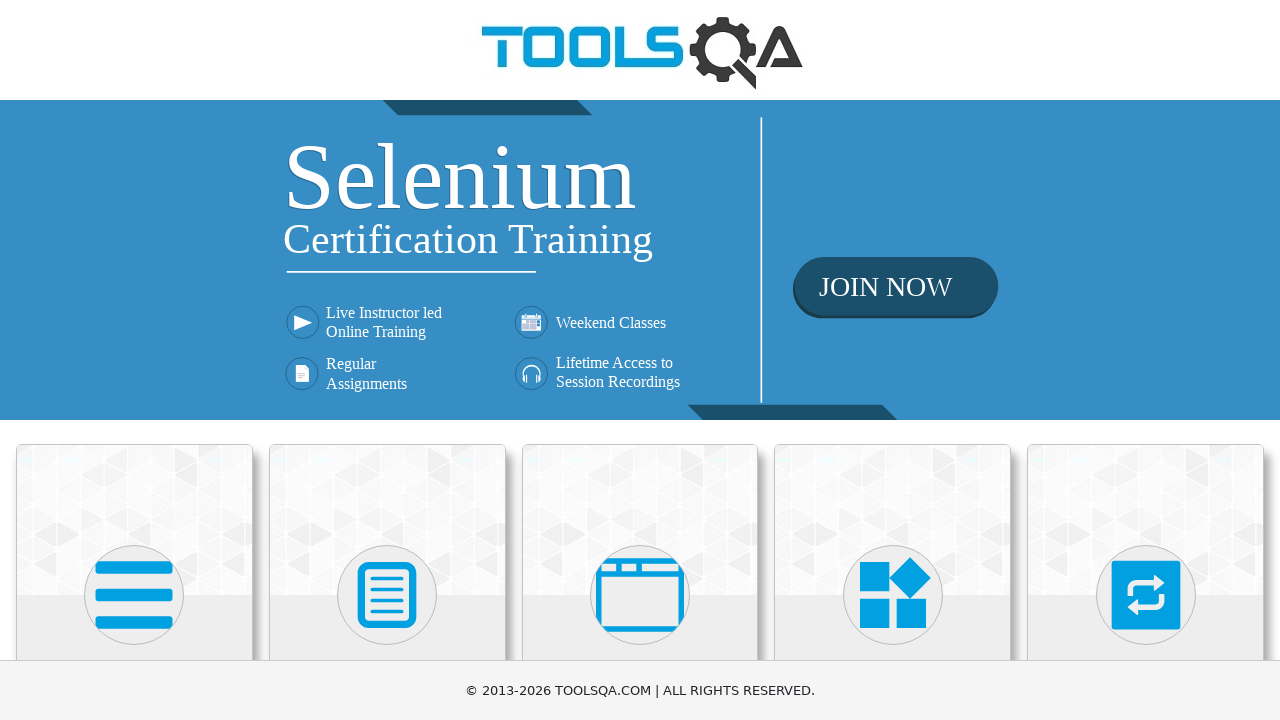

Clicked on Elements section at (134, 360) on text=Elements
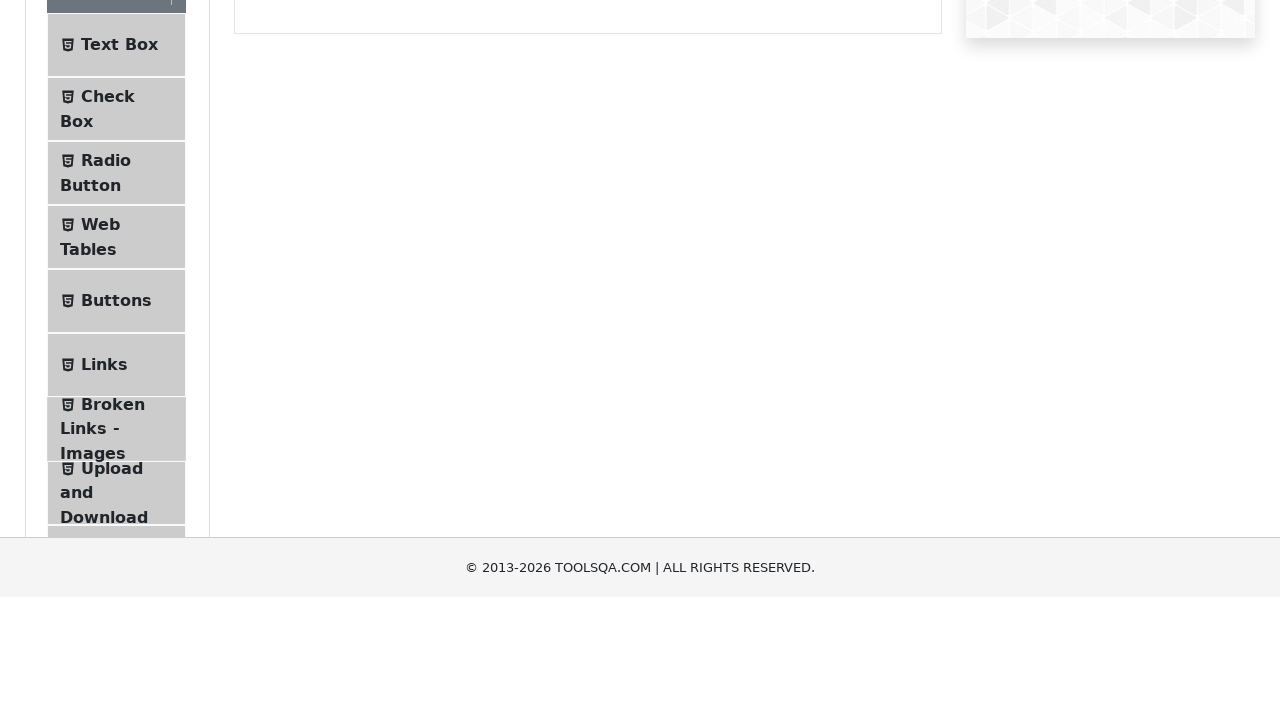

Clicked on Web Tables menu item at (100, 440) on text=Web Tables
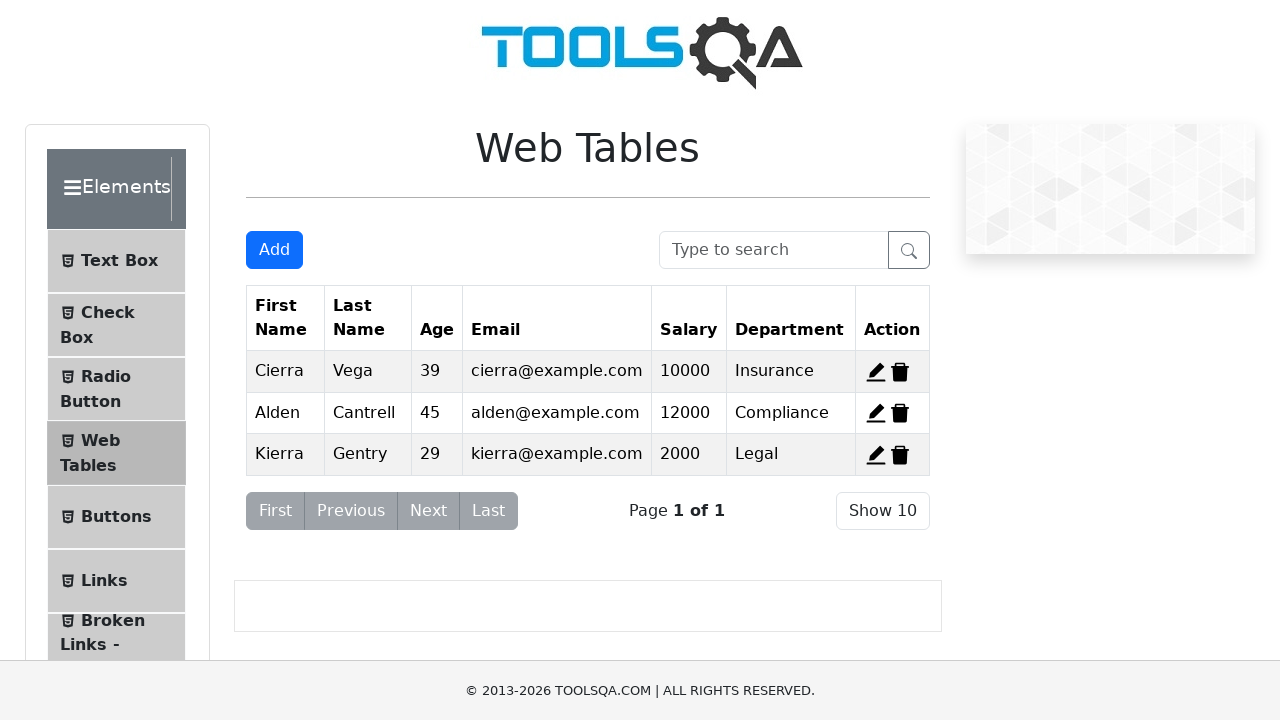

Clicked edit button on first row at (876, 372) on #edit-record-1
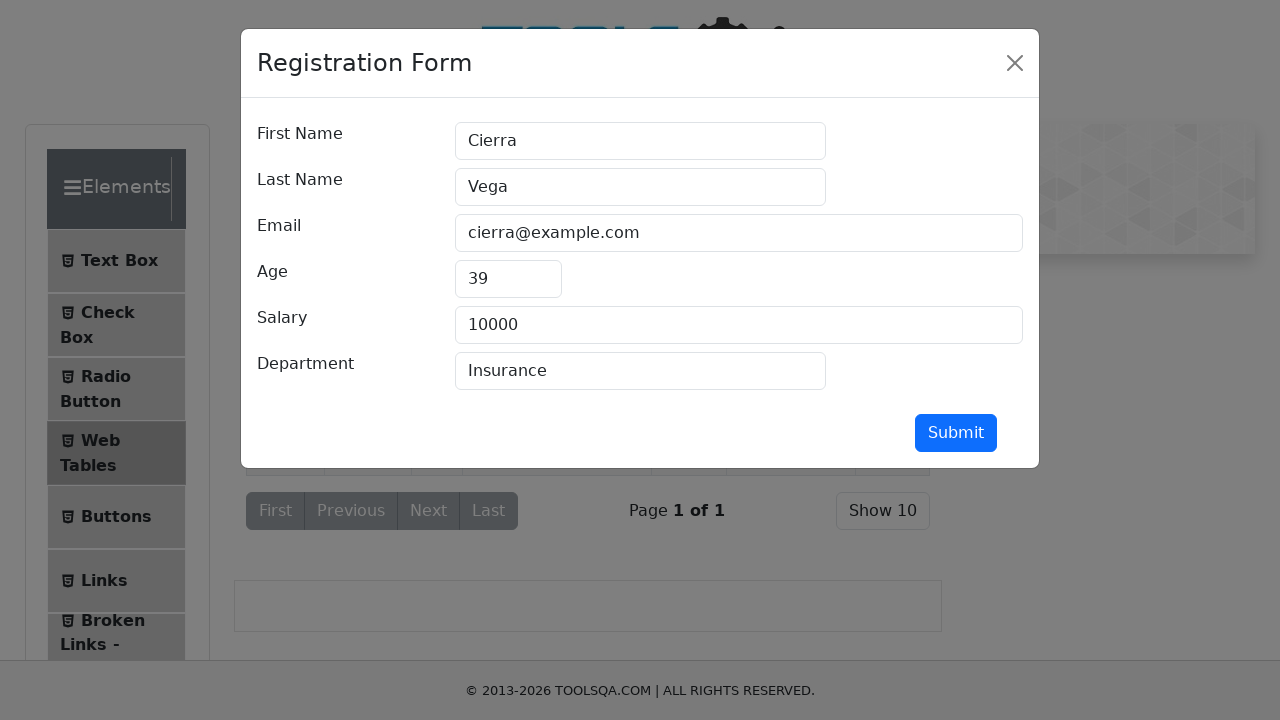

Updated age field to 30 on #age
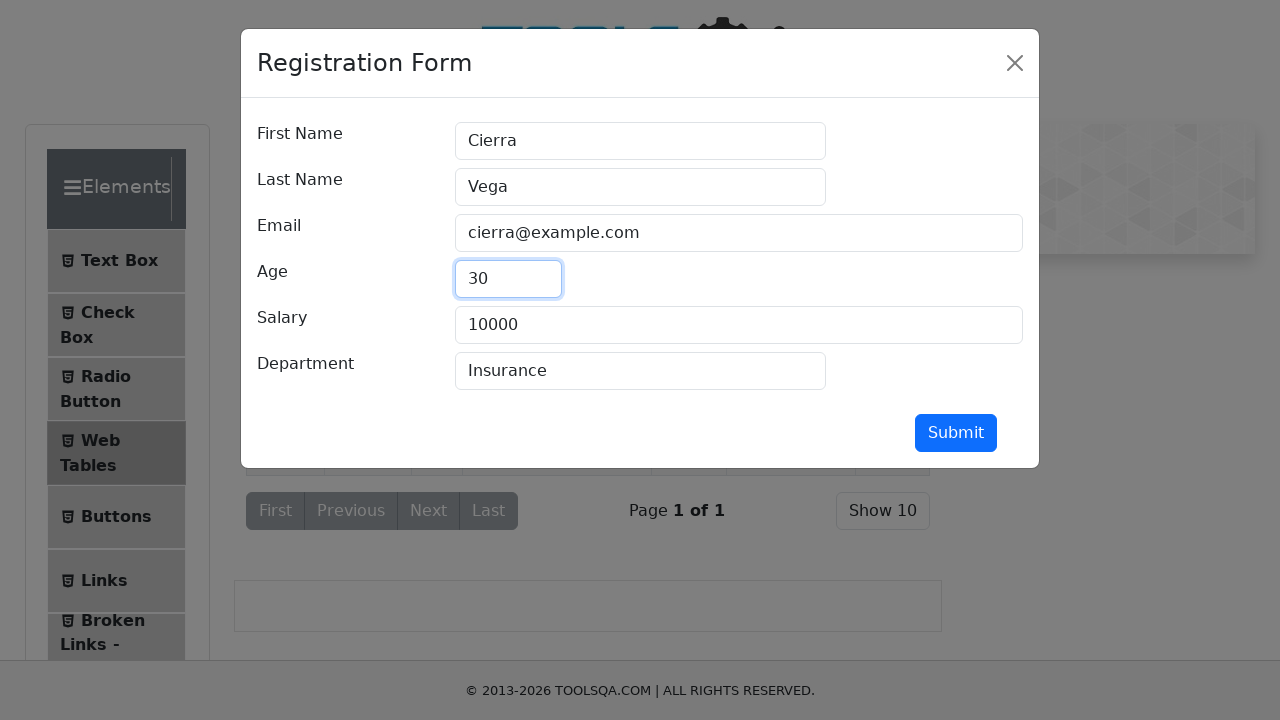

Submitted the form to save changes at (956, 433) on #submit
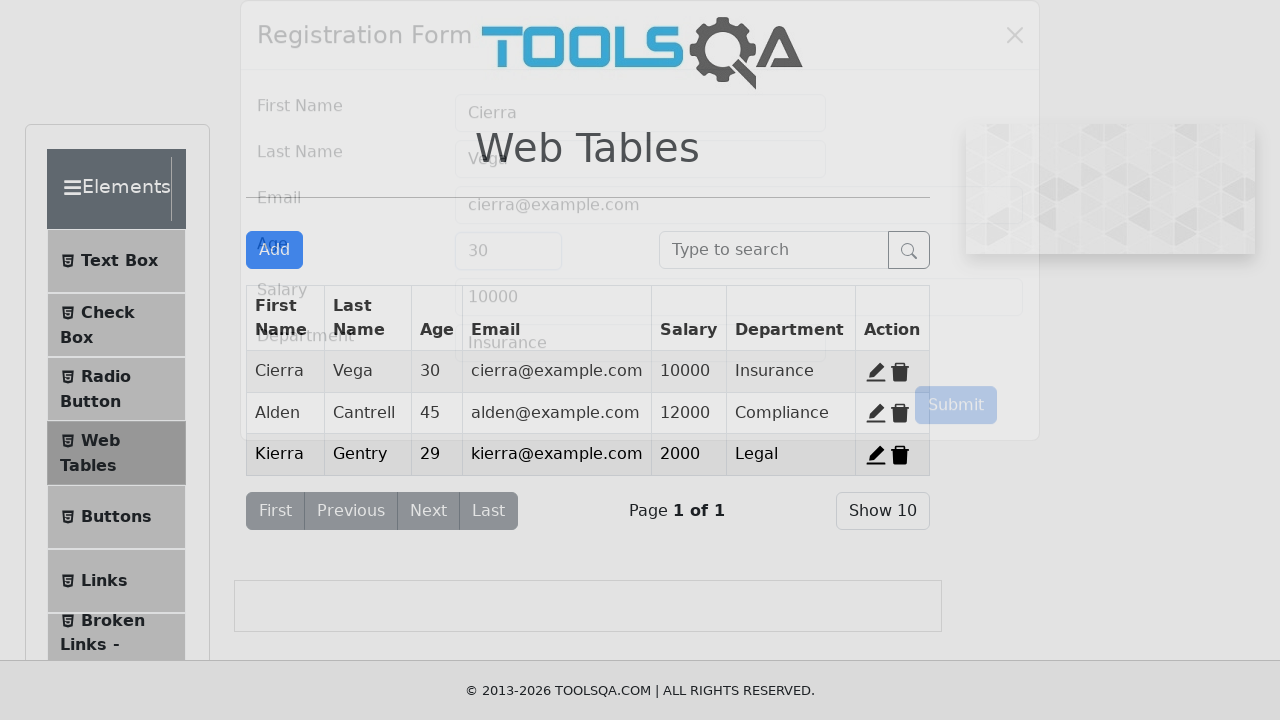

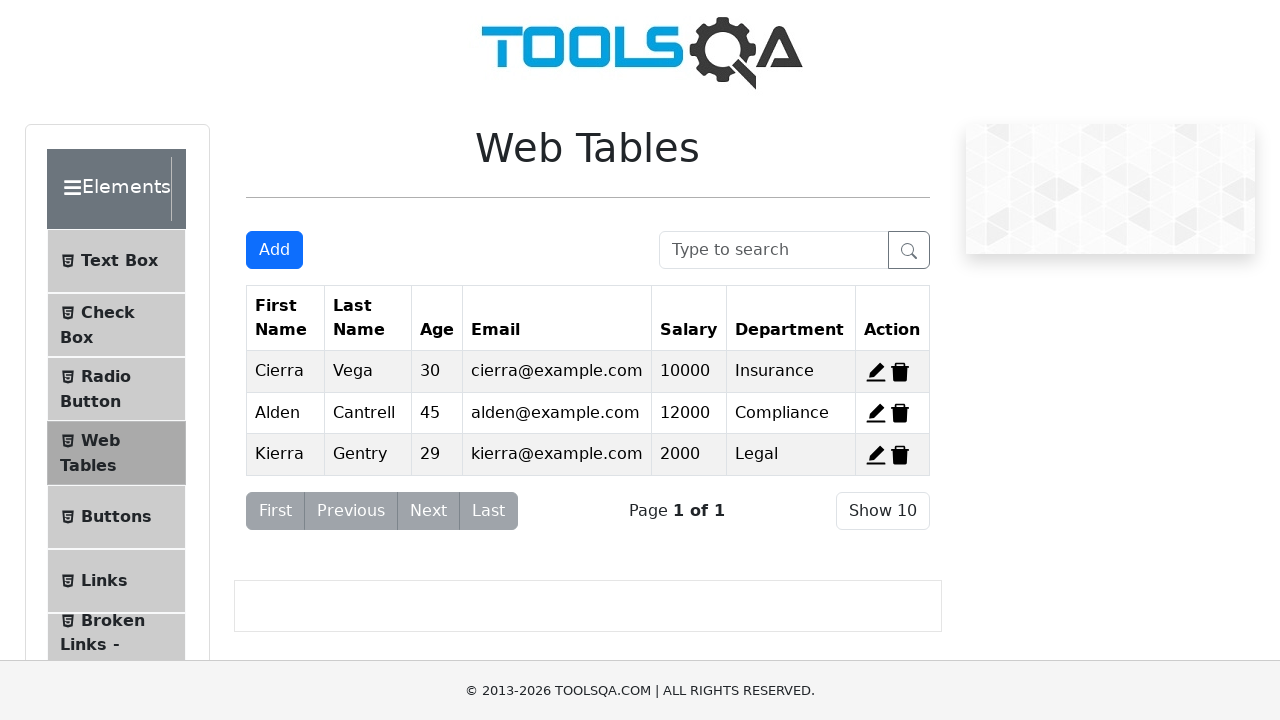